Tests that todo data persists after page reload

Starting URL: https://demo.playwright.dev/todomvc

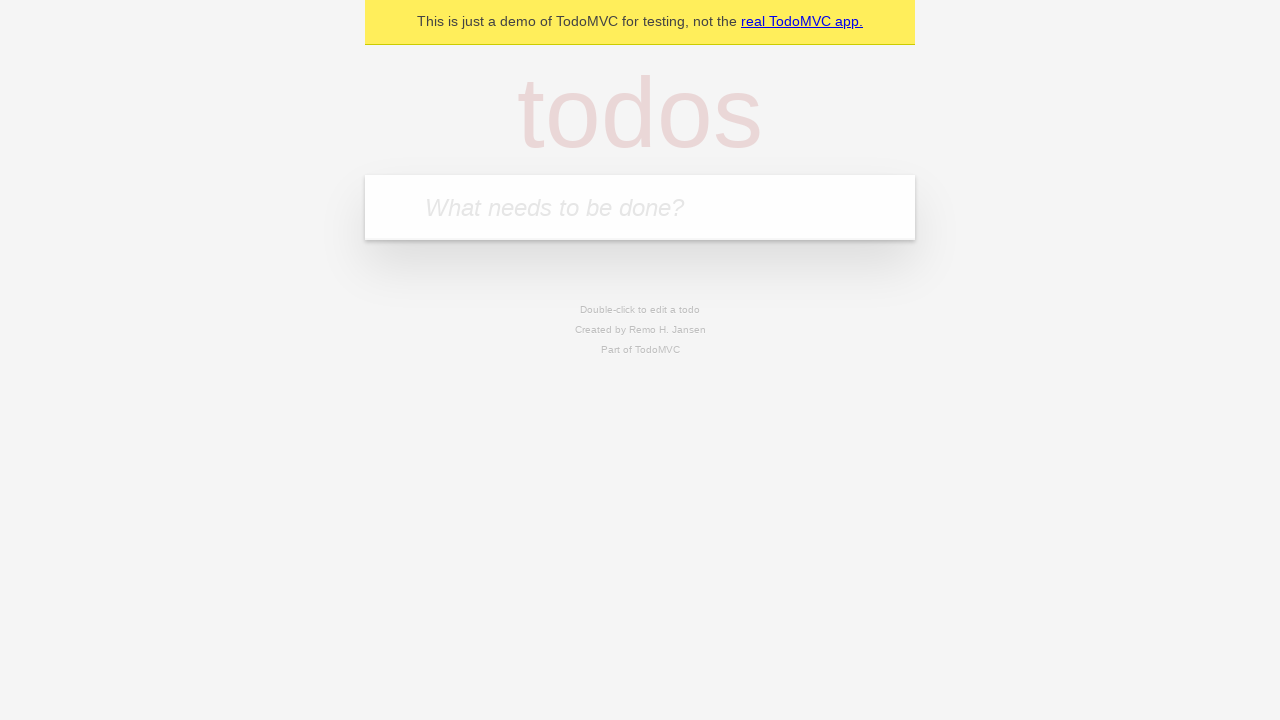

Filled todo input with 'buy some cheese' on internal:attr=[placeholder="What needs to be done?"i]
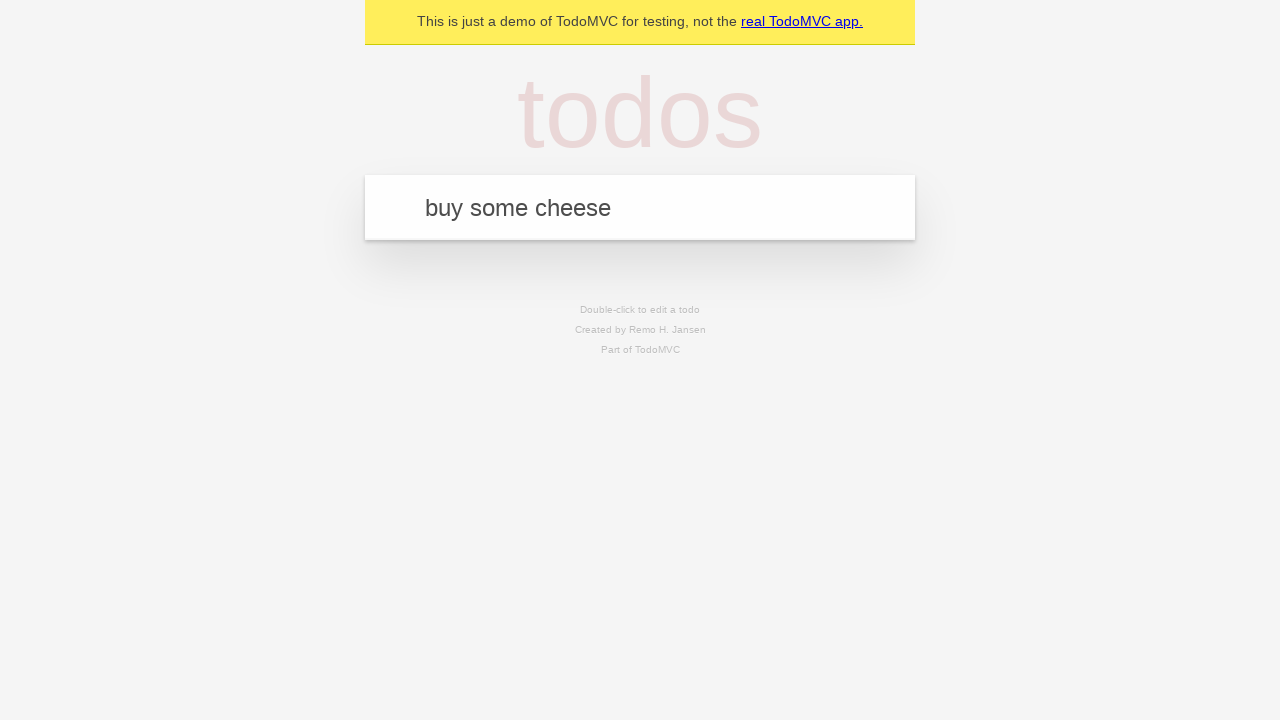

Pressed Enter to create first todo item on internal:attr=[placeholder="What needs to be done?"i]
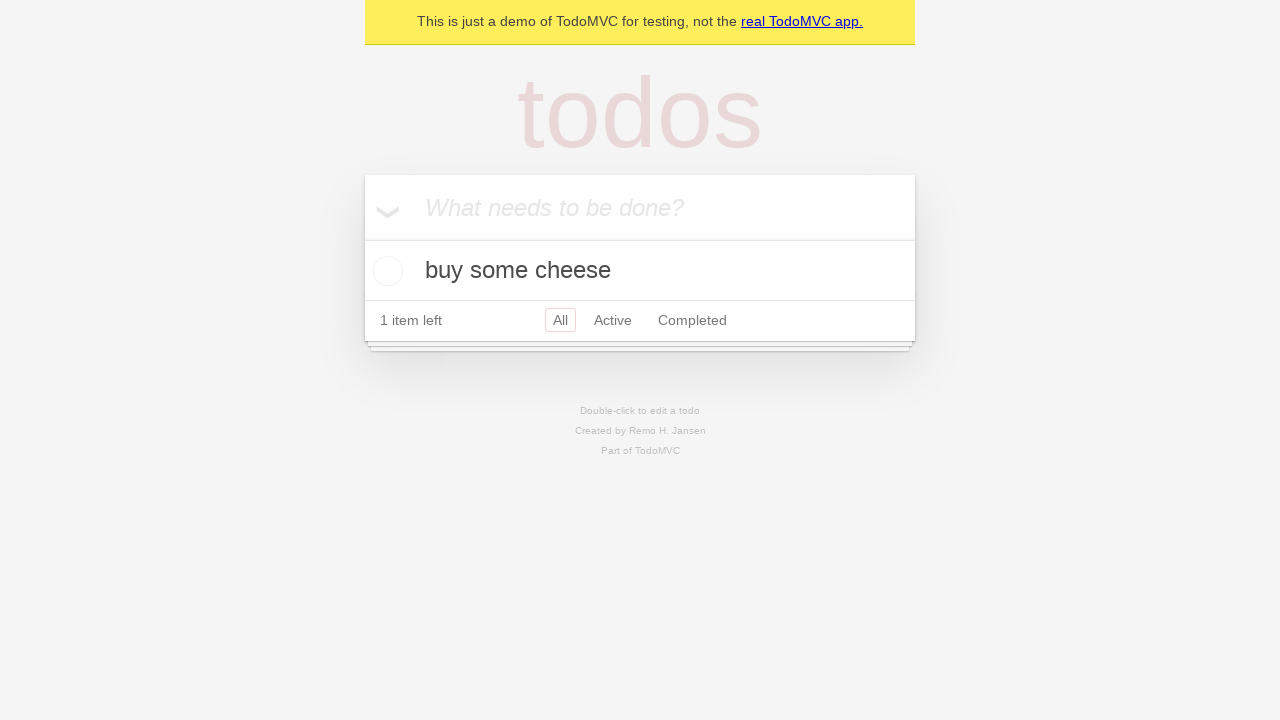

Filled todo input with 'feed the cat' on internal:attr=[placeholder="What needs to be done?"i]
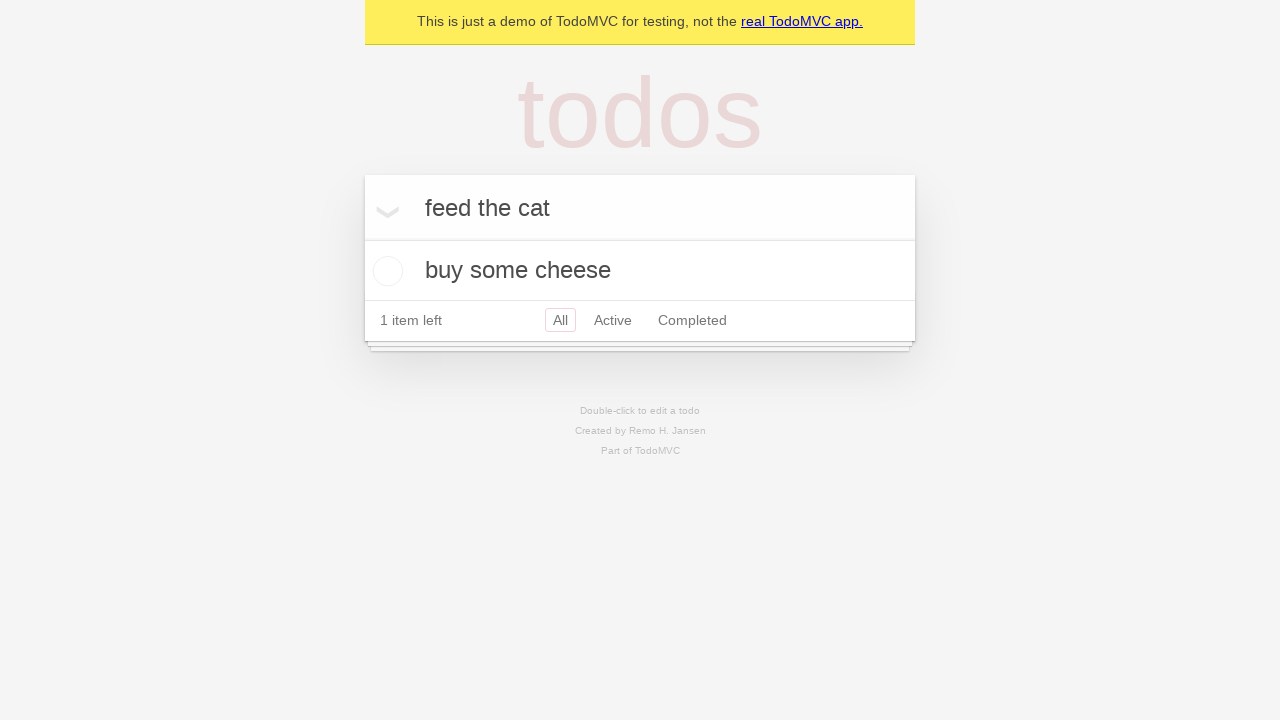

Pressed Enter to create second todo item on internal:attr=[placeholder="What needs to be done?"i]
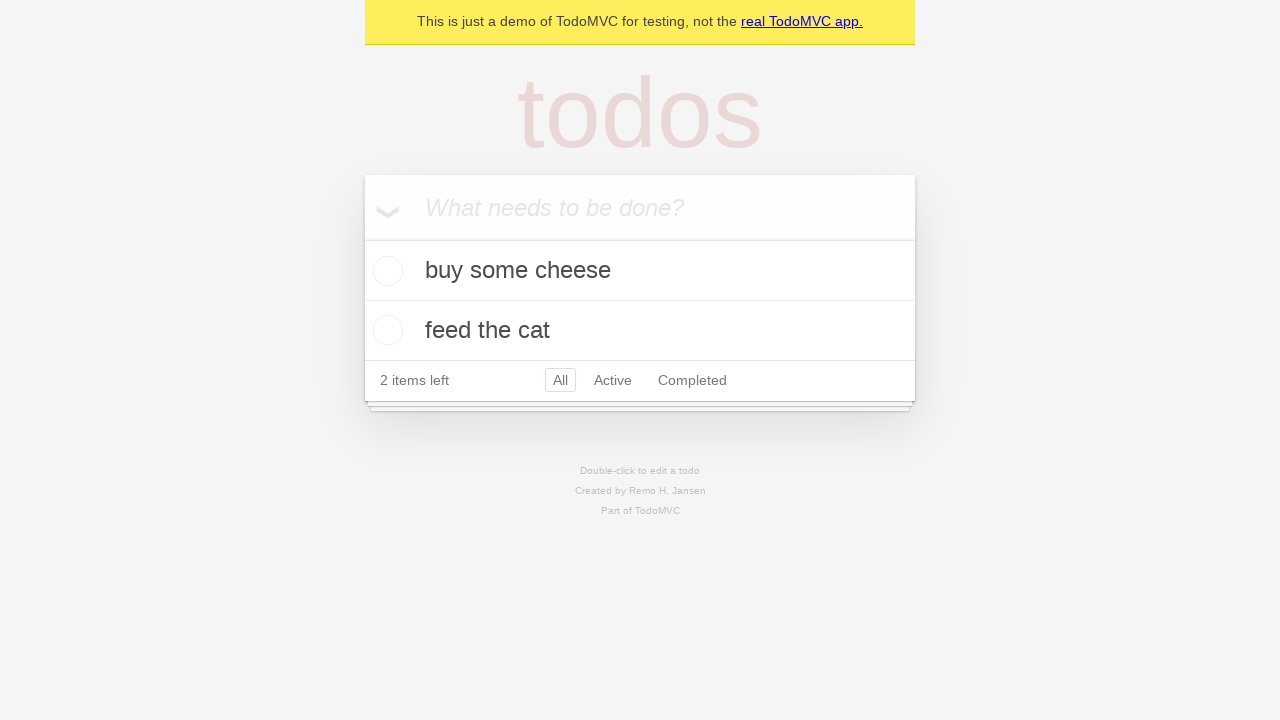

Checked first todo item at (385, 271) on internal:testid=[data-testid="todo-item"s] >> nth=0 >> internal:role=checkbox
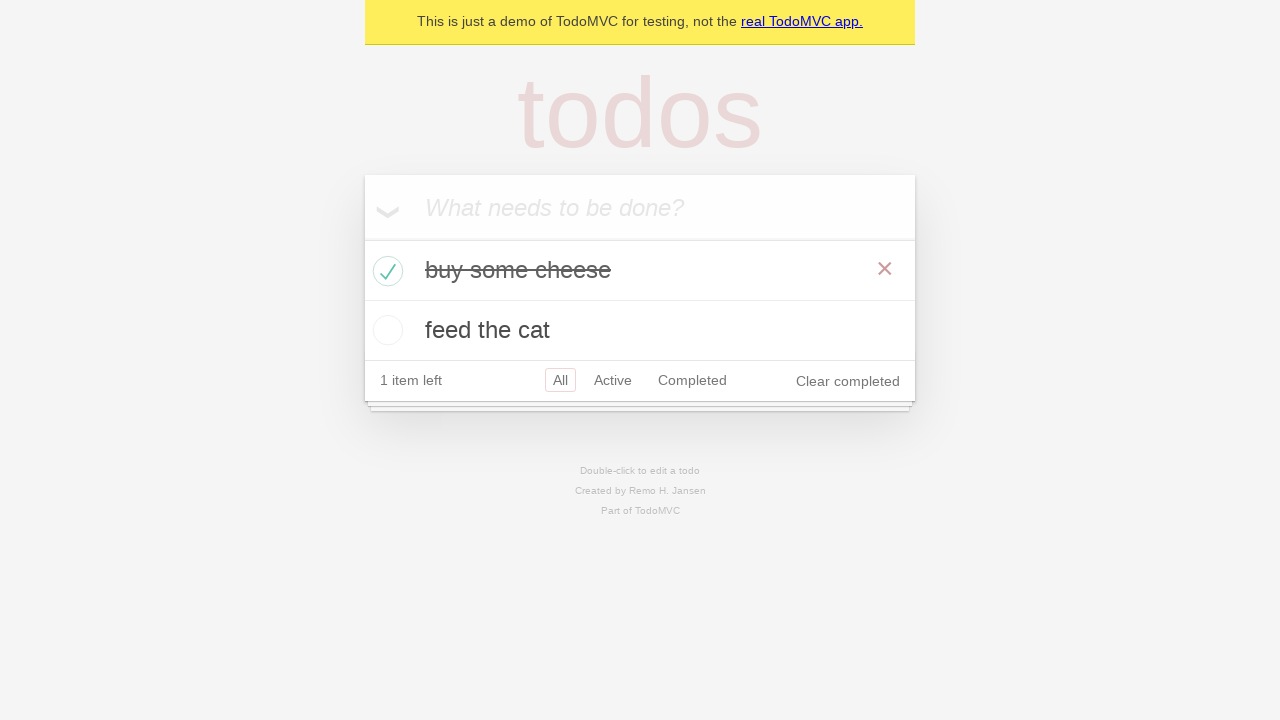

Reloaded page to test data persistence
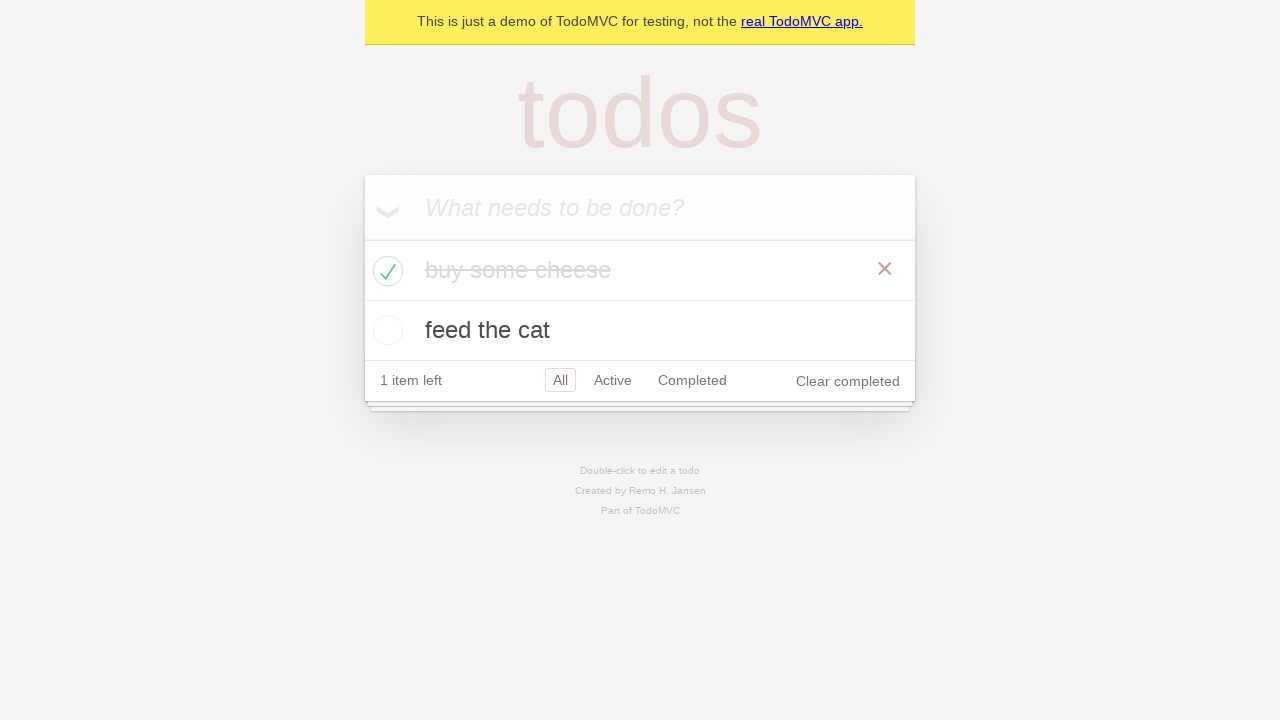

Todo items loaded after page reload - data persisted
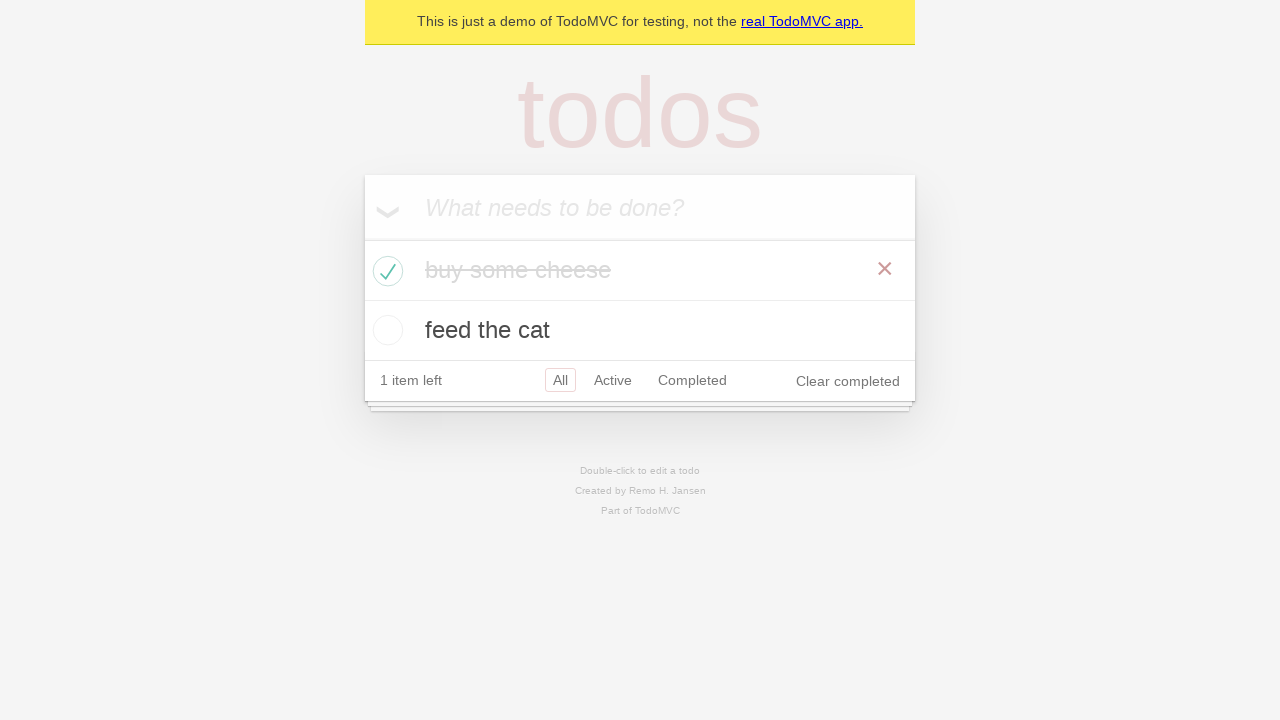

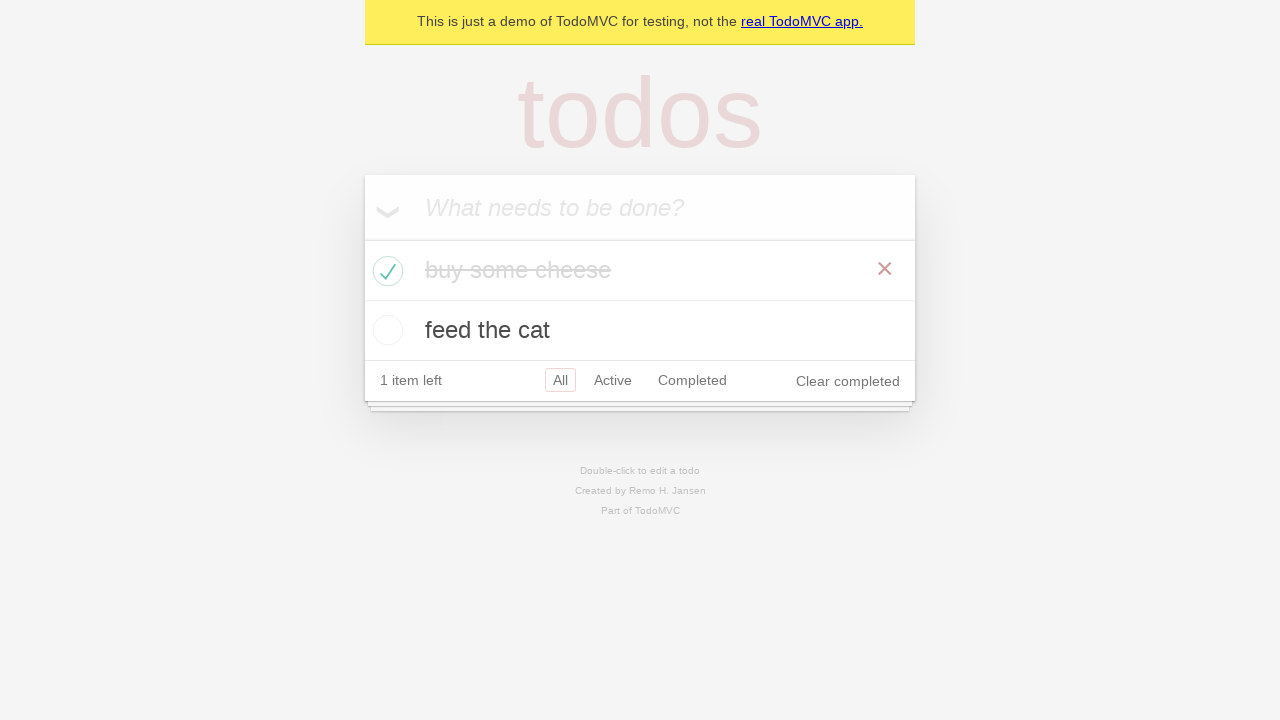